Tests Challenging DOM page by clicking on it, interacting with dynamic buttons, and verifying table content is displayed

Starting URL: https://the-internet.herokuapp.com/

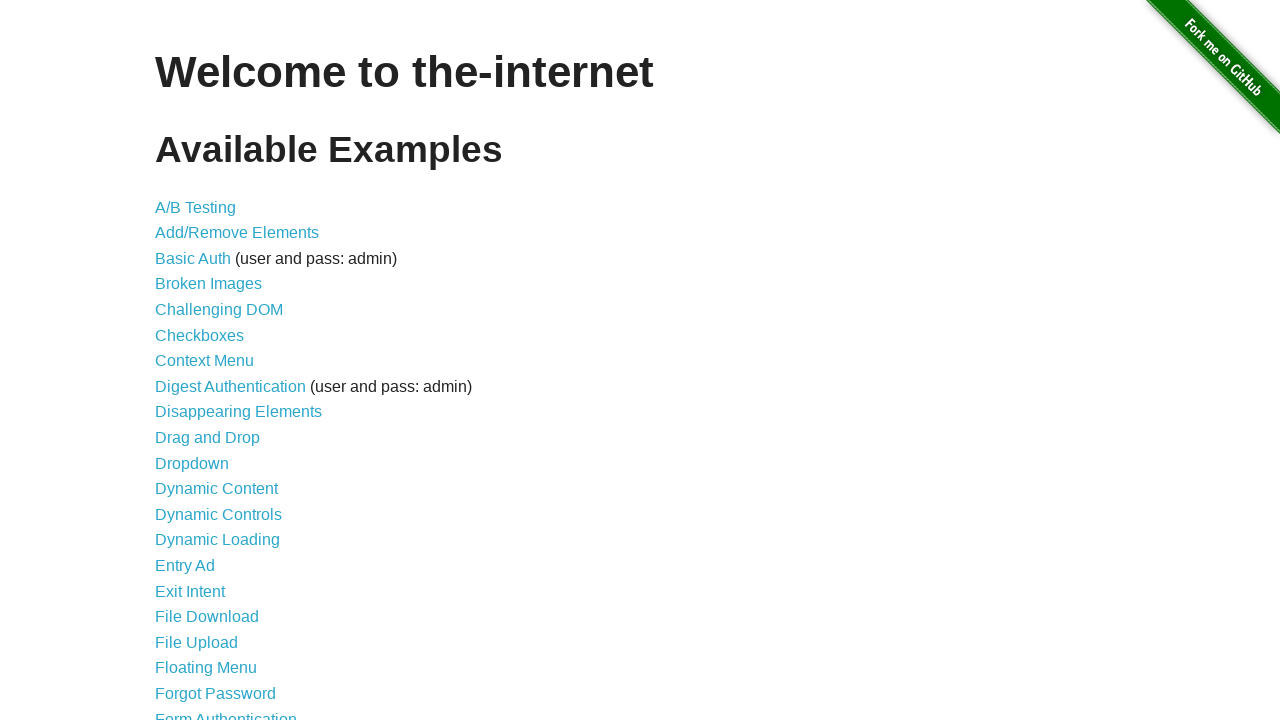

Waited for Challenging DOM link to be visible
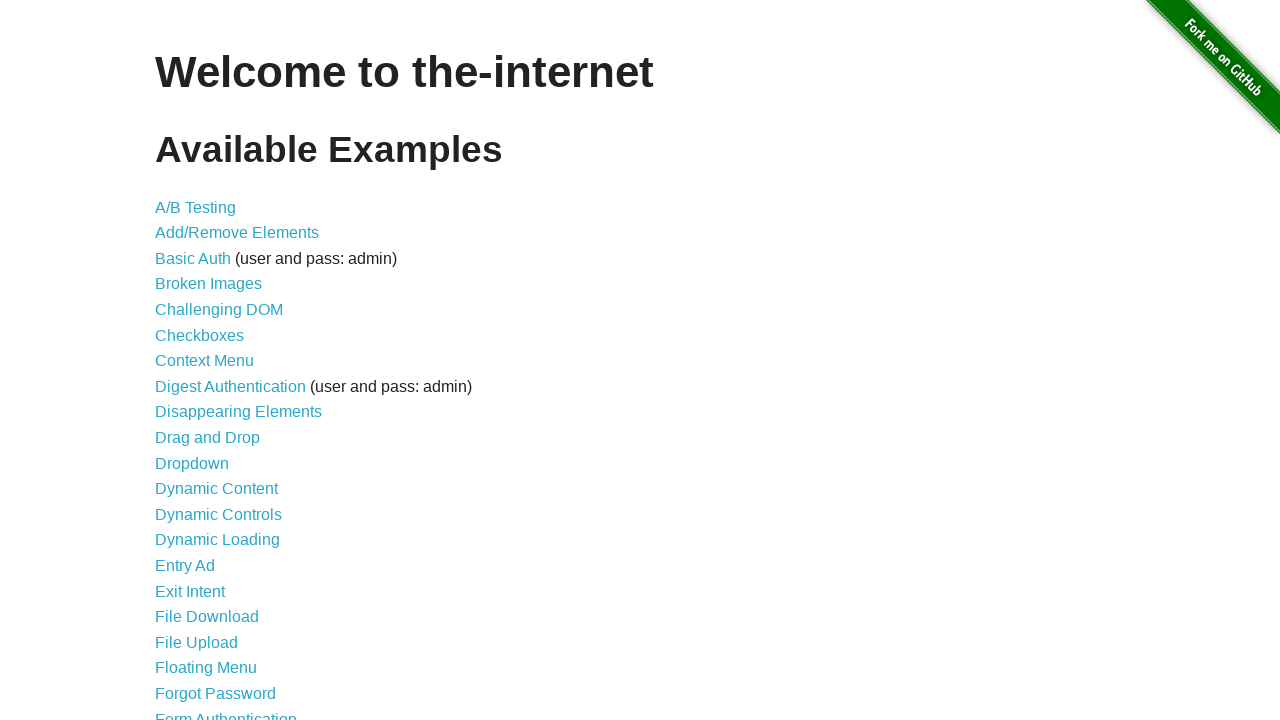

Clicked on Challenging DOM link at (219, 310) on xpath=//*[contains(text(), 'Challenging DOM')]
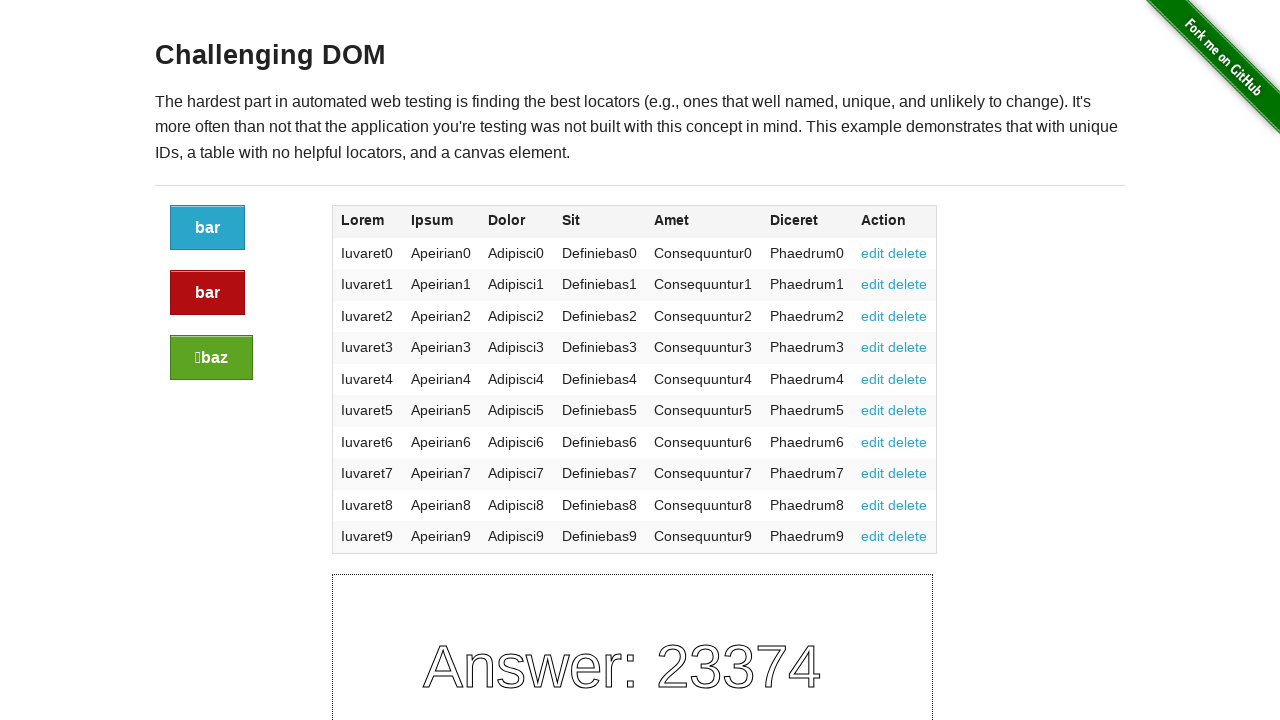

Waited for page header (h3) to load
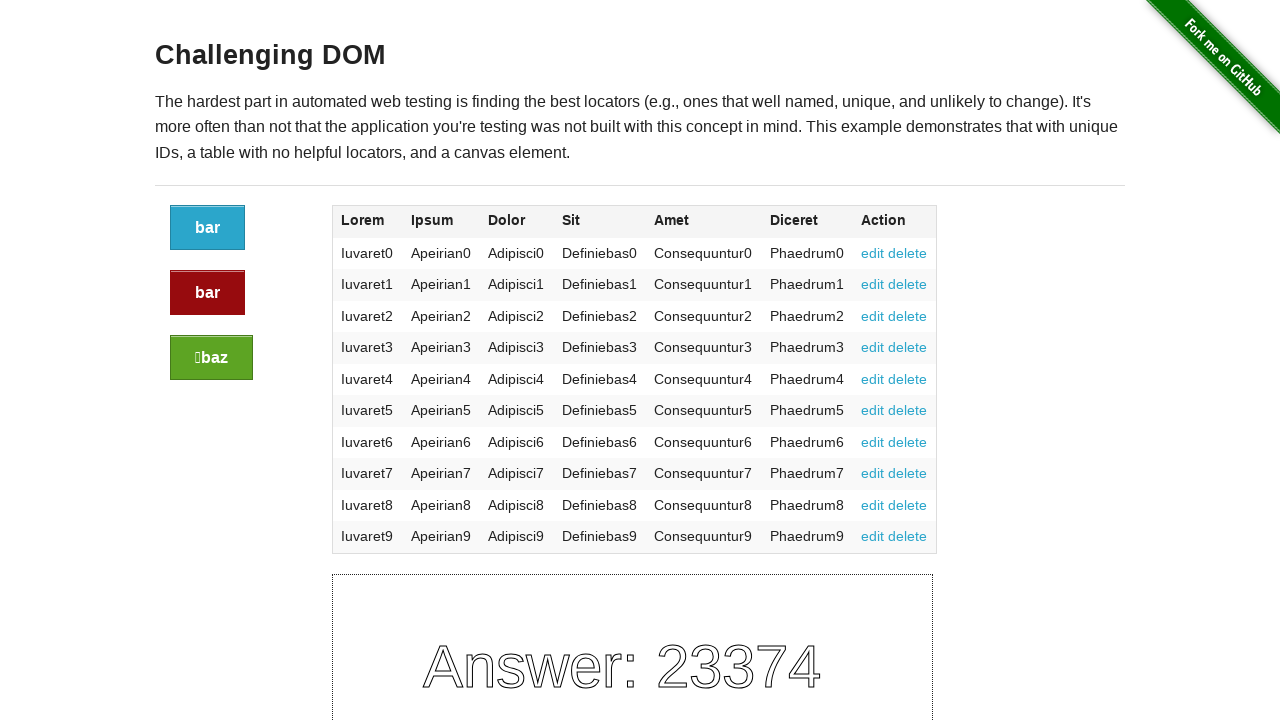

Located 3 buttons in the large-2 div
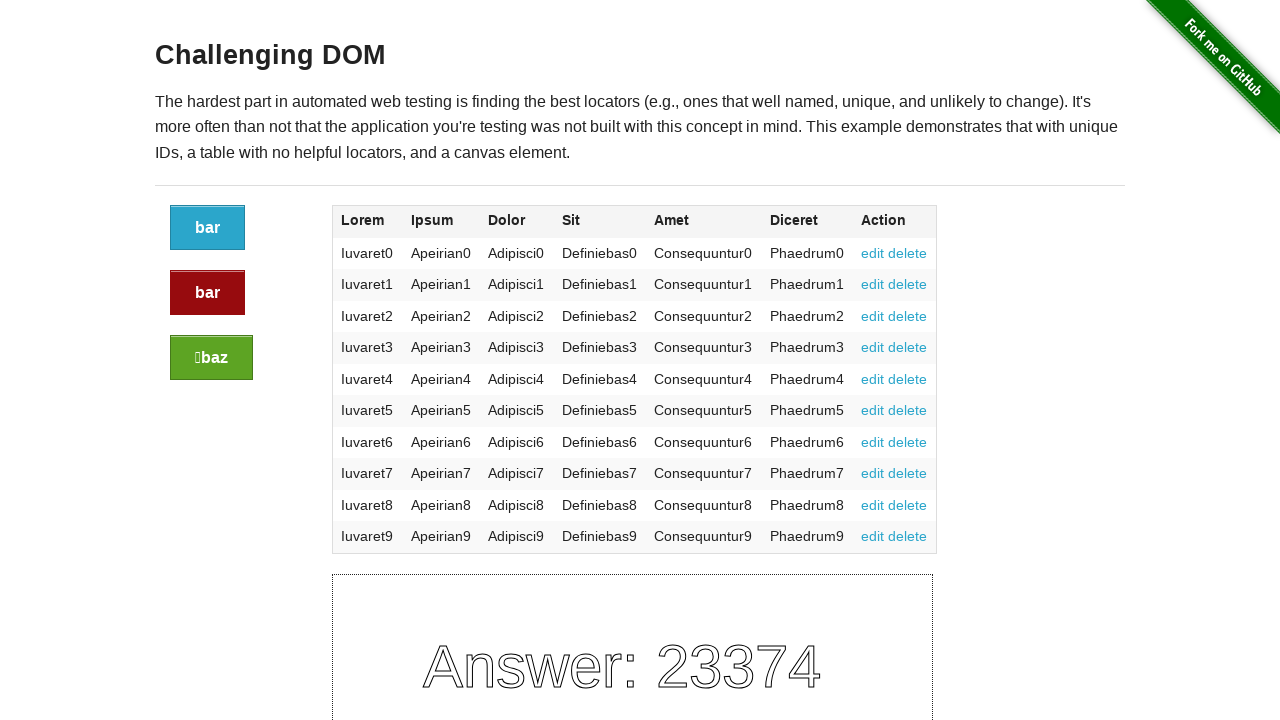

Clicked button 1 of 3 at (208, 228) on .large-2 .button >> nth=0
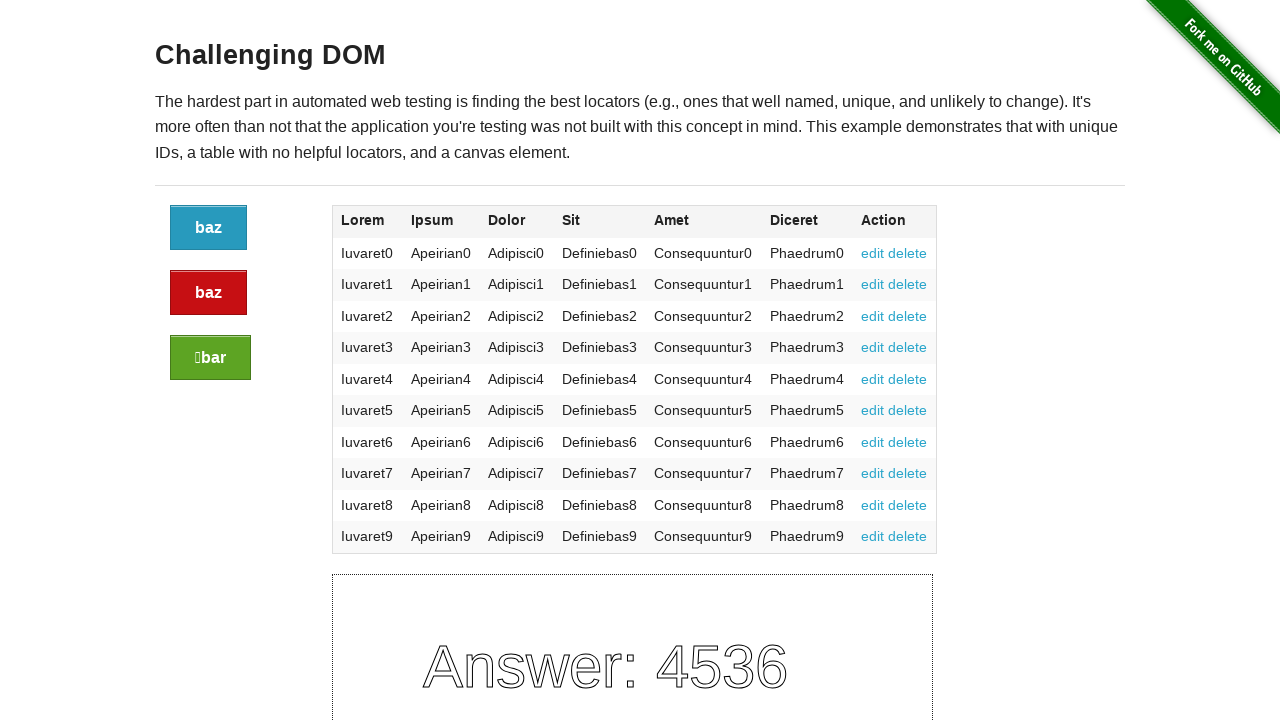

Clicked button 2 of 3 at (208, 293) on .large-2 .button >> nth=1
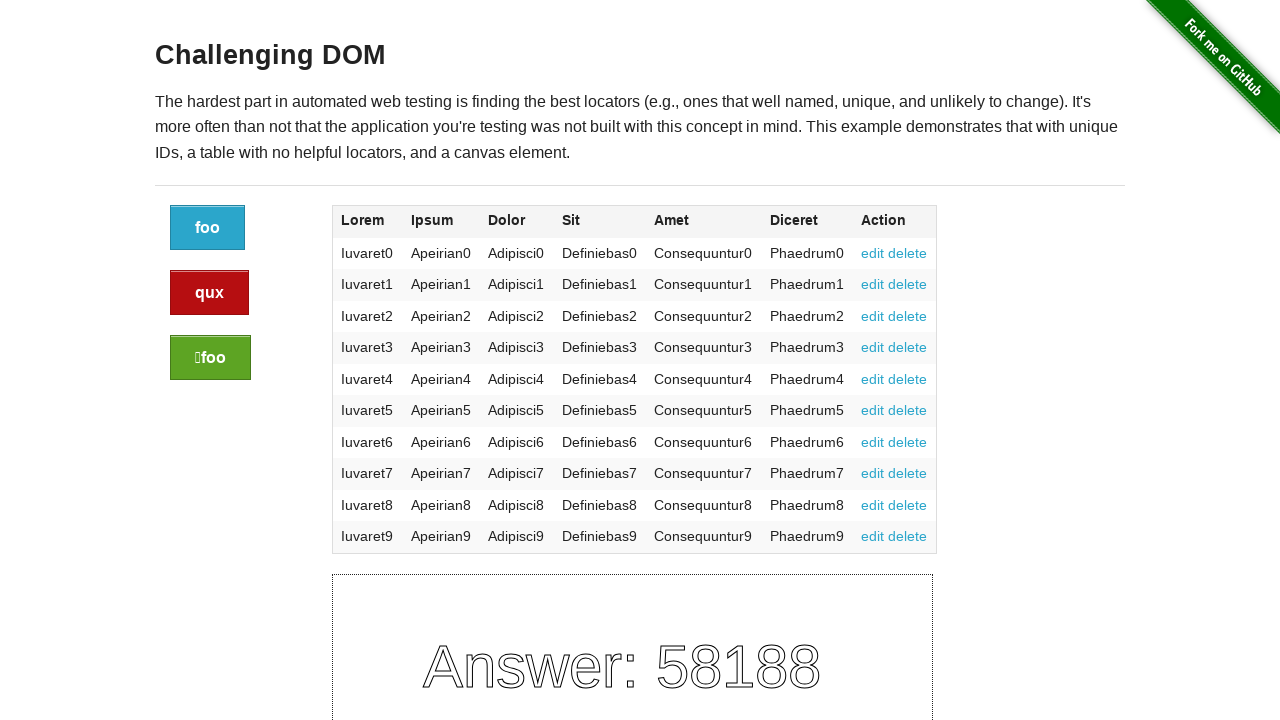

Clicked button 3 of 3 at (210, 358) on .large-2 .button >> nth=2
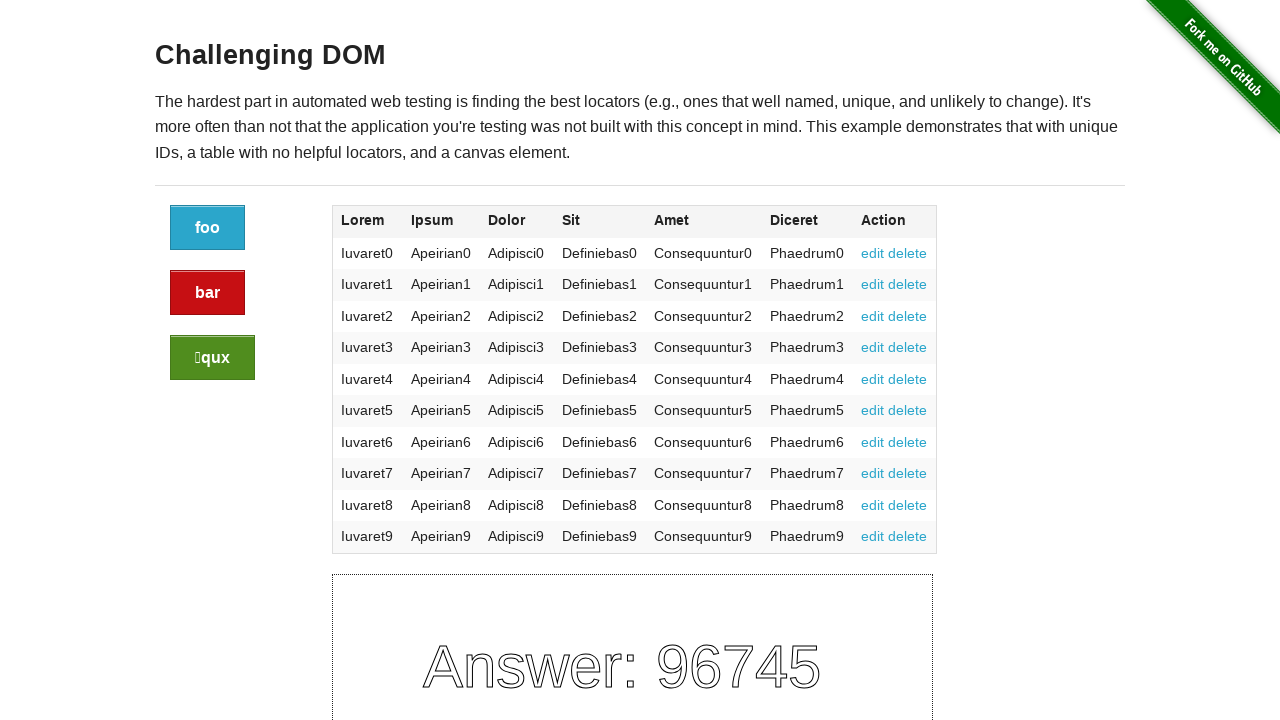

Verified table content is displayed
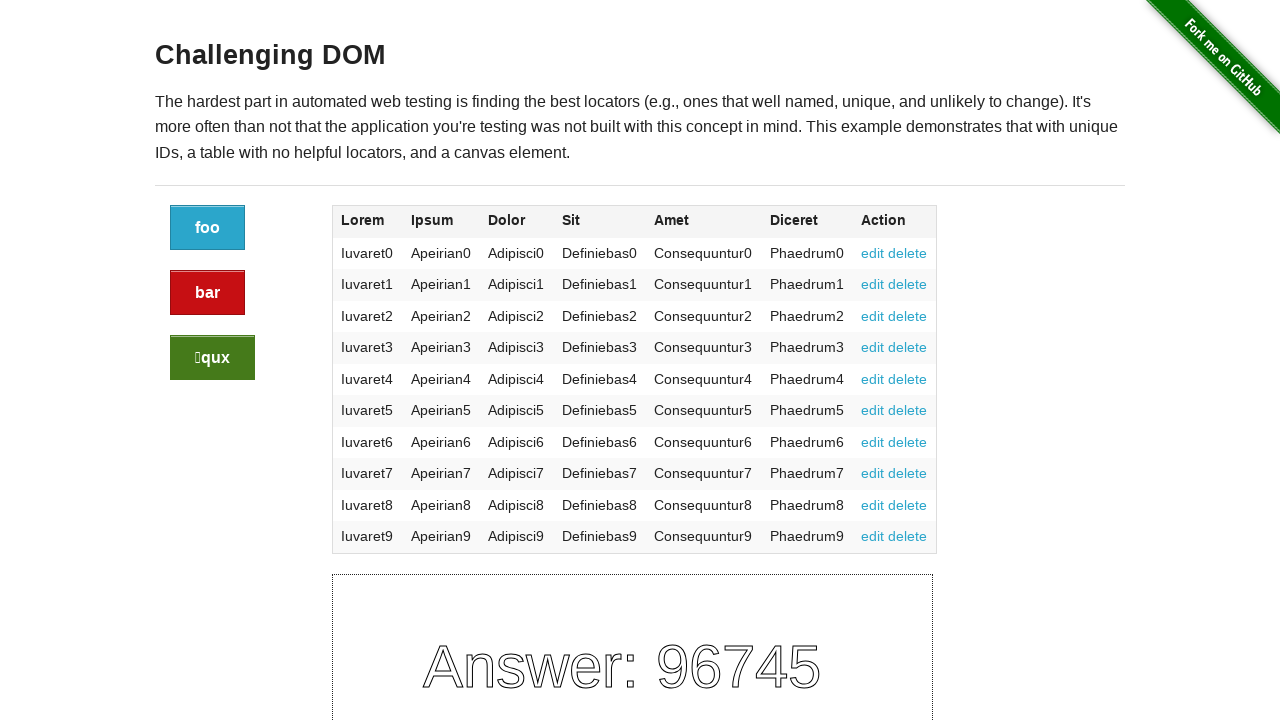

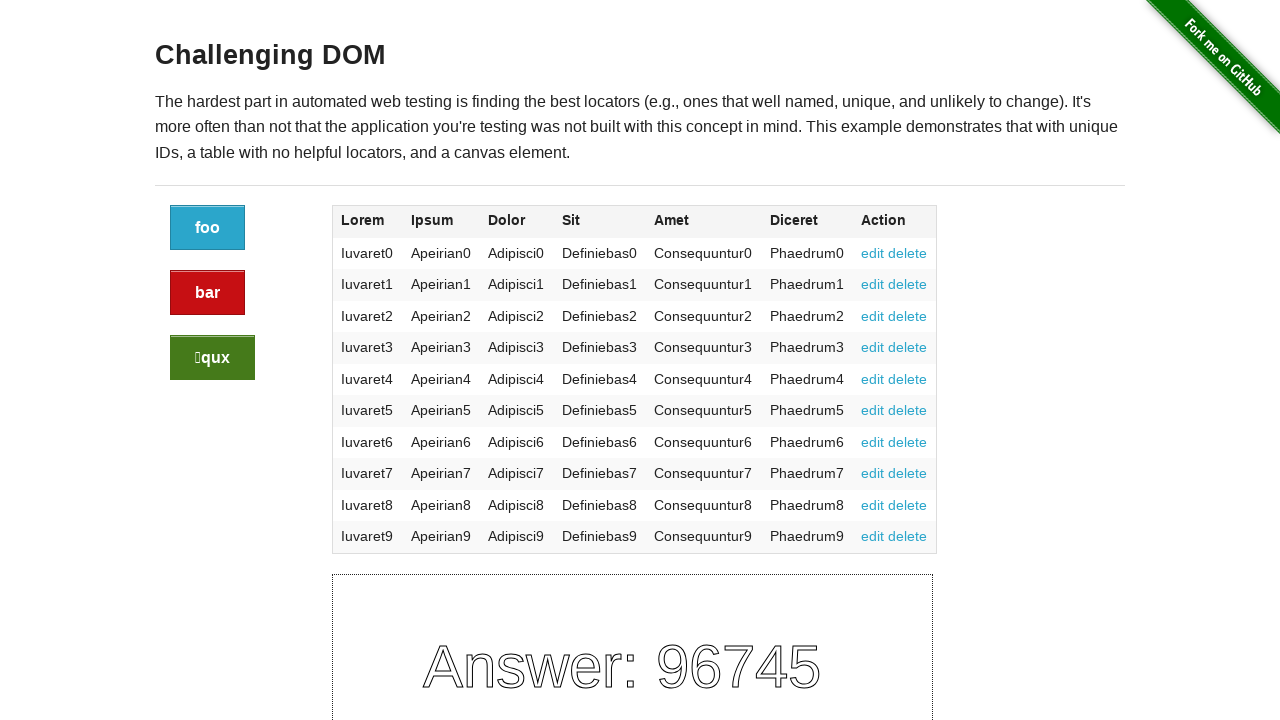